Tests a math exercise page by reading an input value, calculating a mathematical result (log of absolute value of 12*sin(x)), filling in the answer, selecting a checkbox and radio button, clicking submit, and handling the resulting alert dialog.

Starting URL: http://suninjuly.github.io/math.html

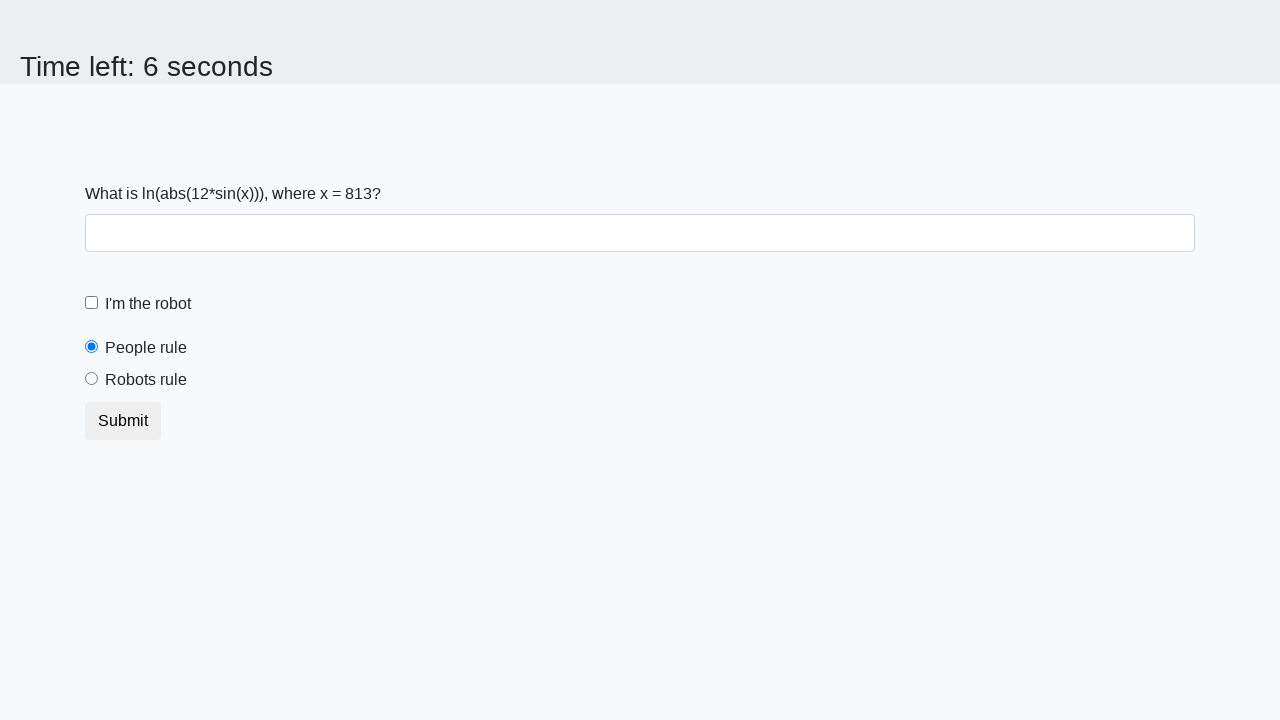

Retrieved input value from #input_value element
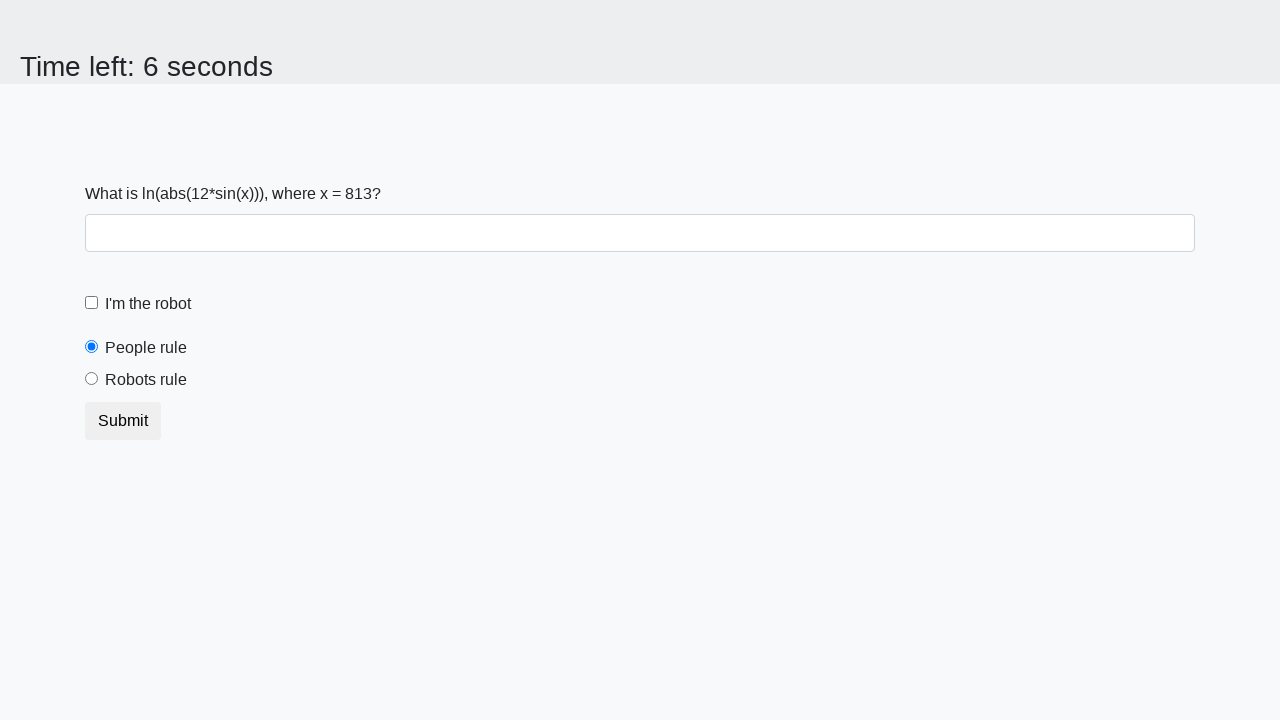

Filled answer field with calculated result: 2.0116039375418646 on #answer
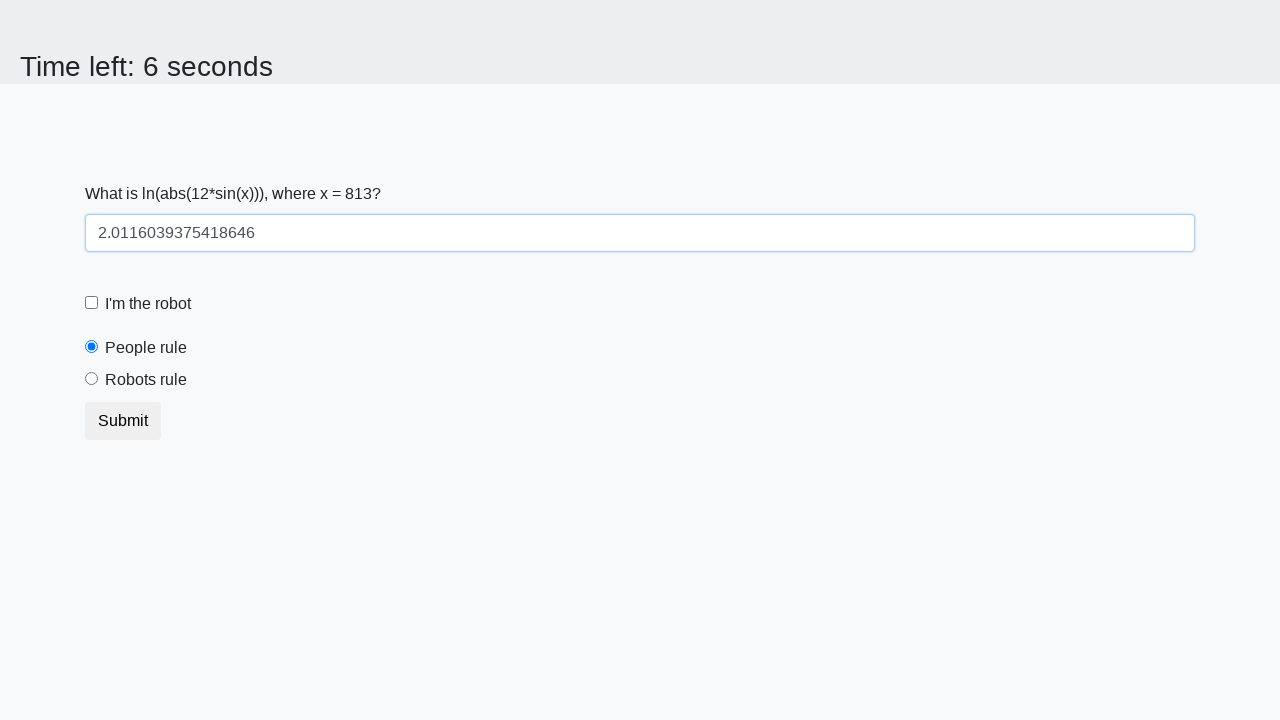

Clicked the robot checkbox at (92, 303) on [id='robotCheckbox']
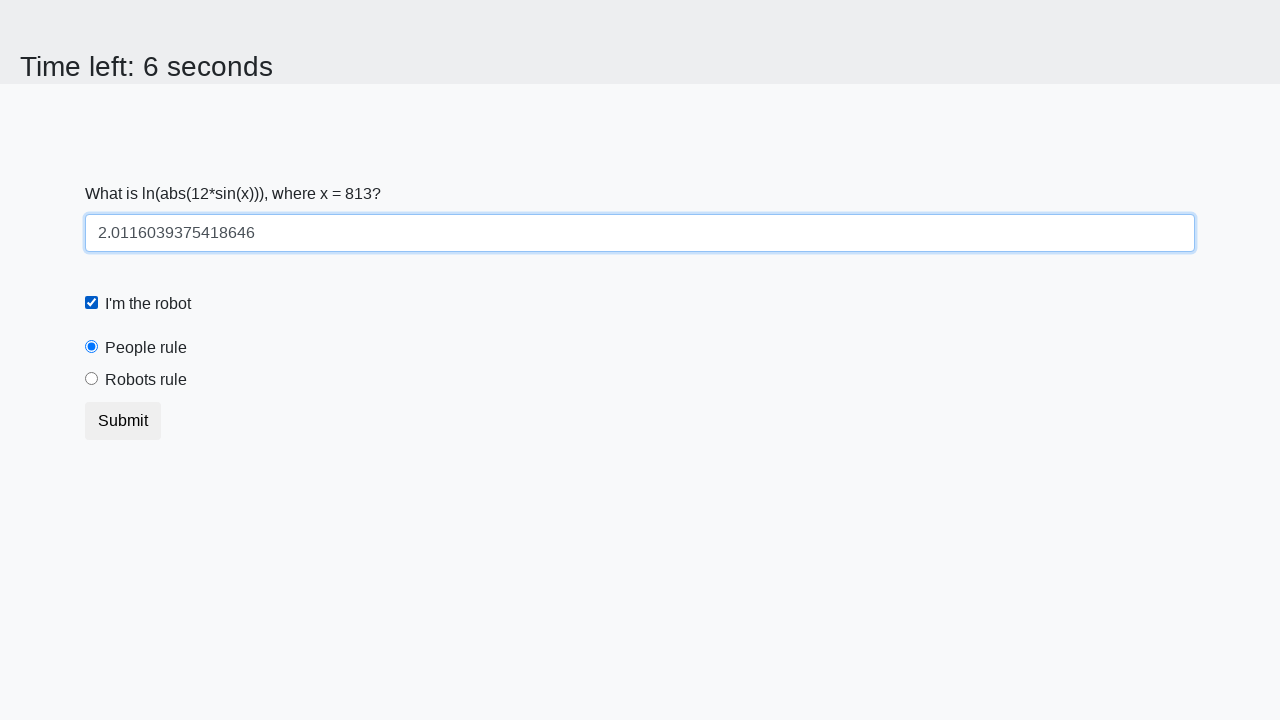

Clicked the robots rule radio button at (146, 380) on [for='robotsRule']
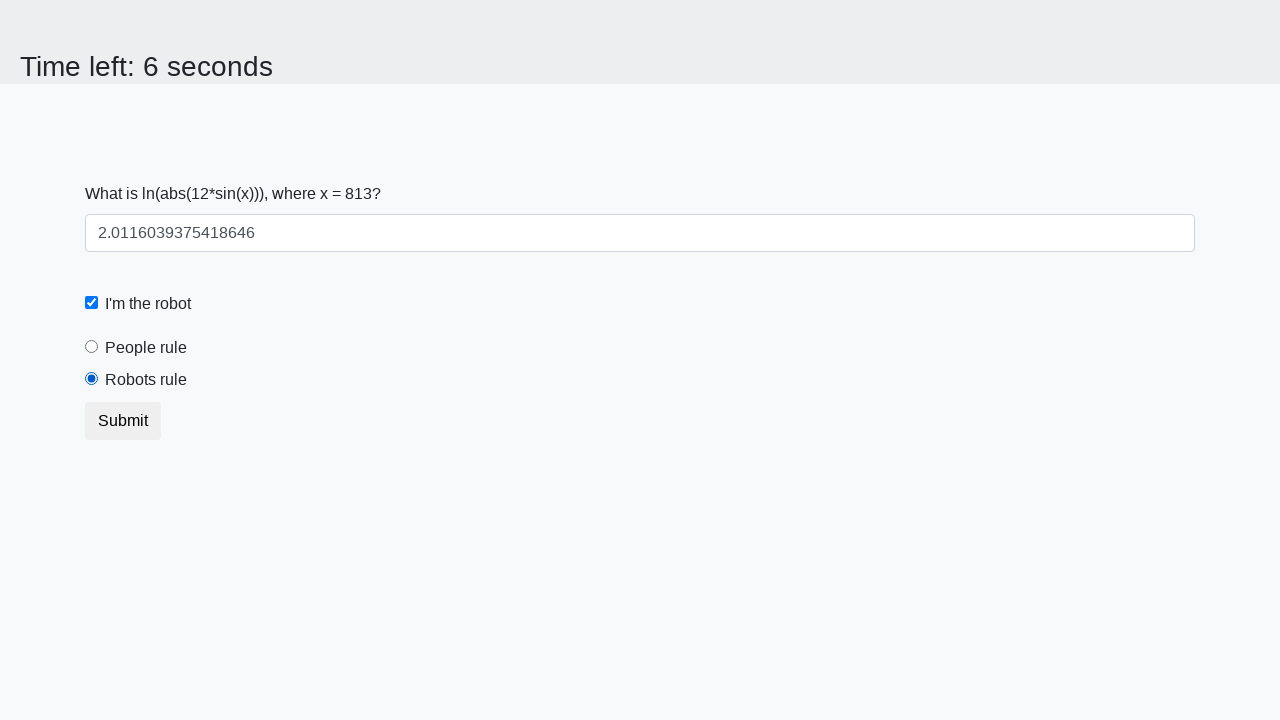

Clicked the submit button at (123, 421) on button.btn.btn-default
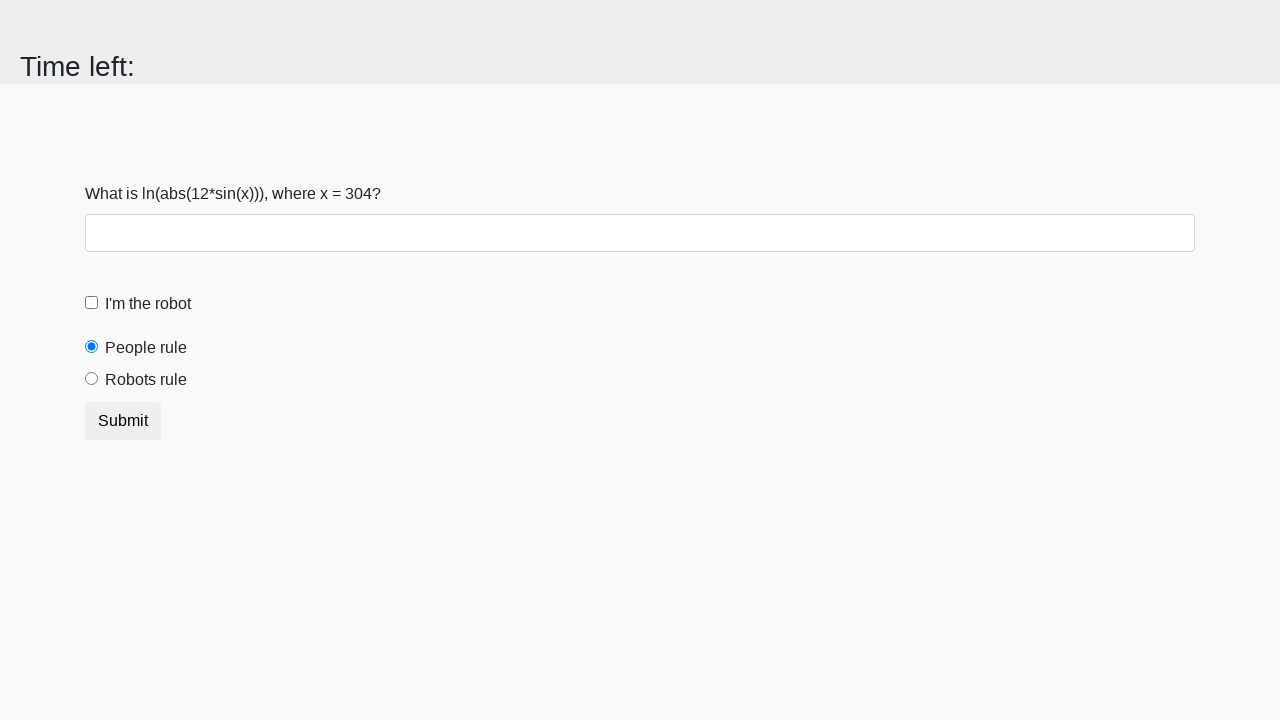

Set up dialog handler to accept alerts
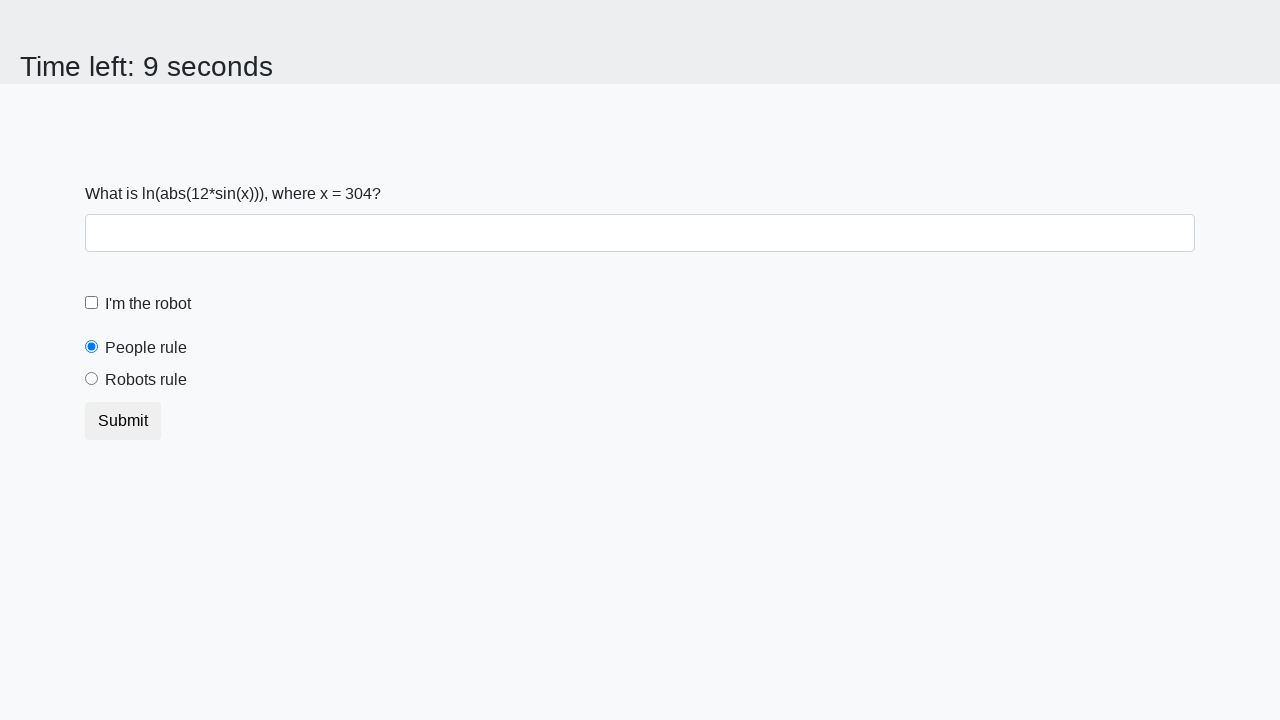

Waited 500ms for alert to be processed
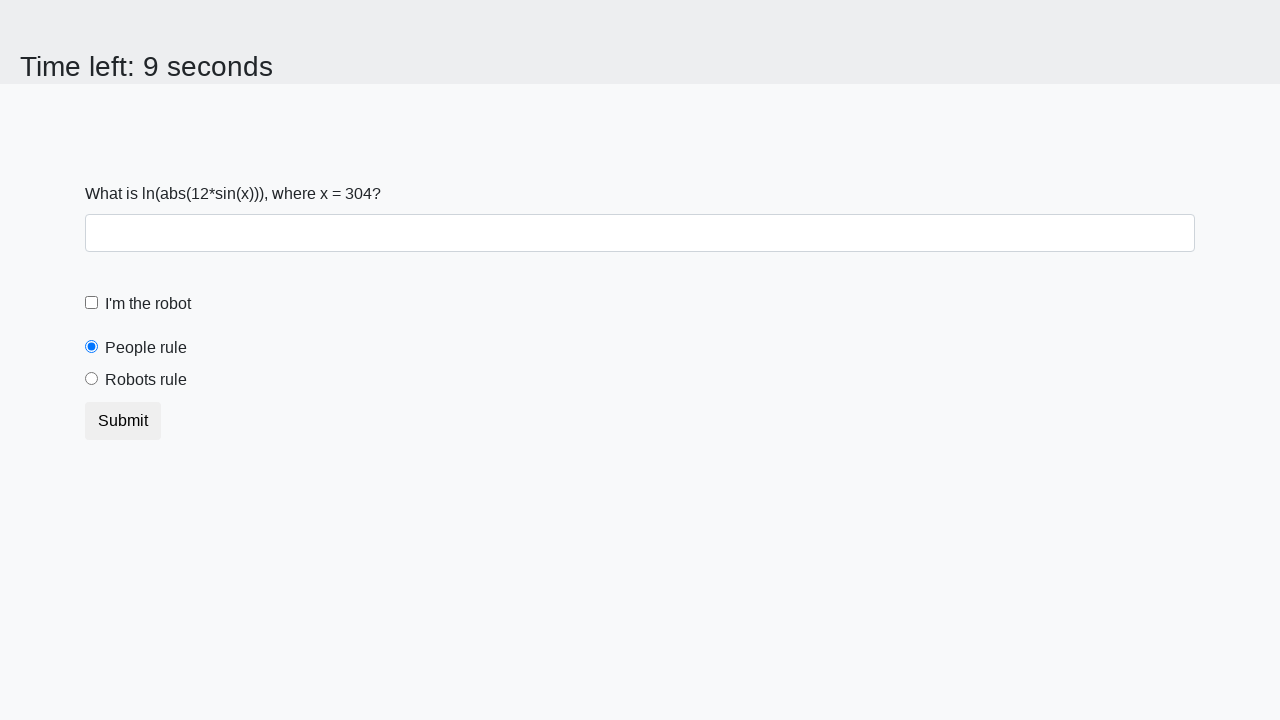

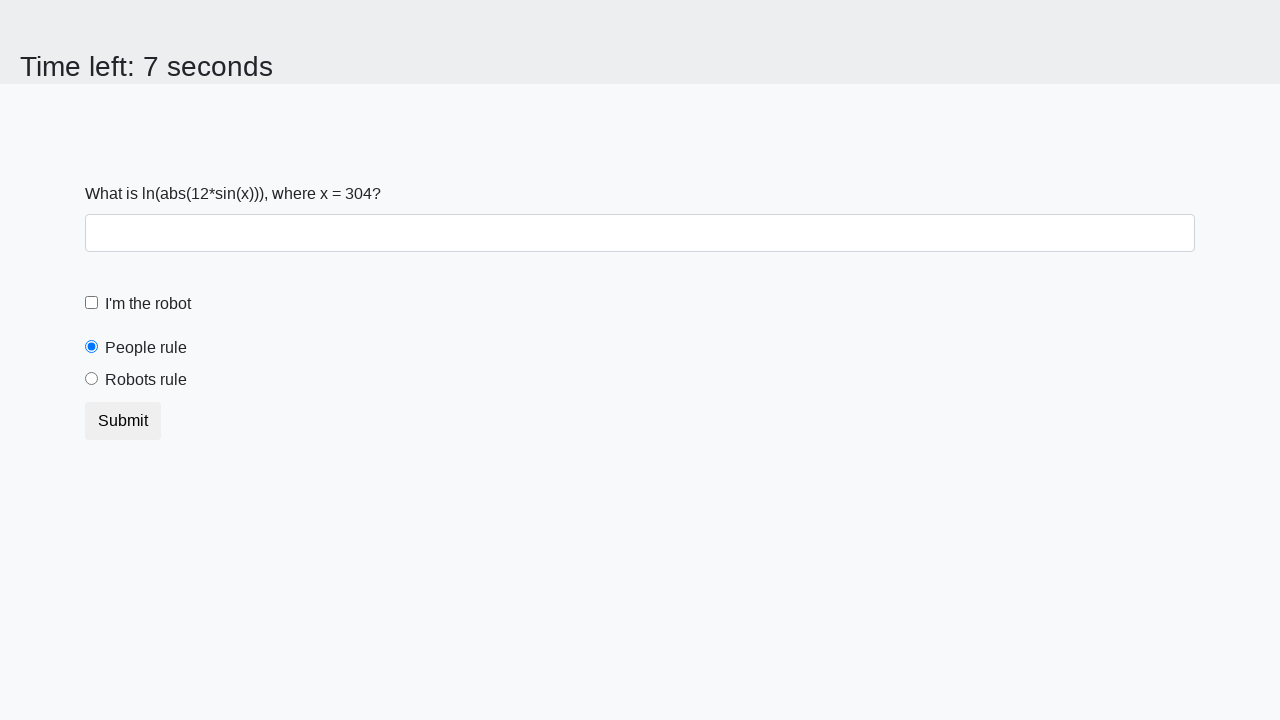